Tests hover functionality by hovering over three different images and verifying that corresponding user names are displayed

Starting URL: http://practice.cydeo.com/hovers

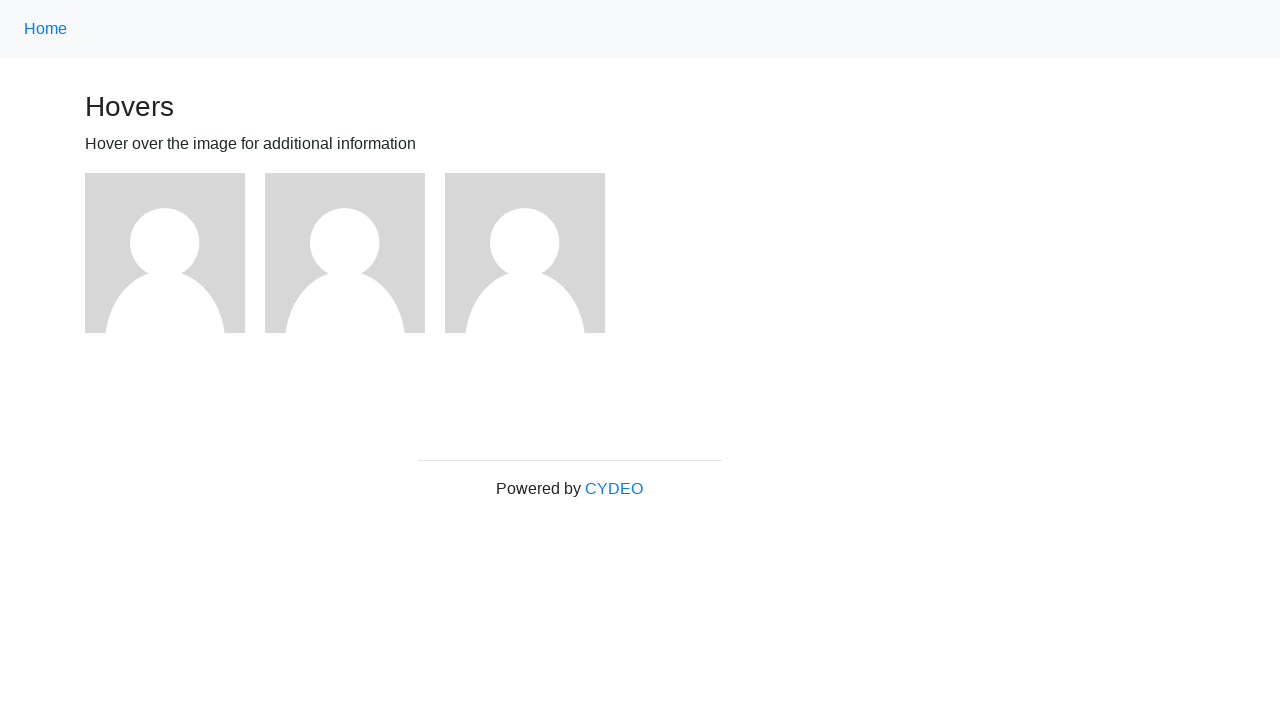

Located first image element
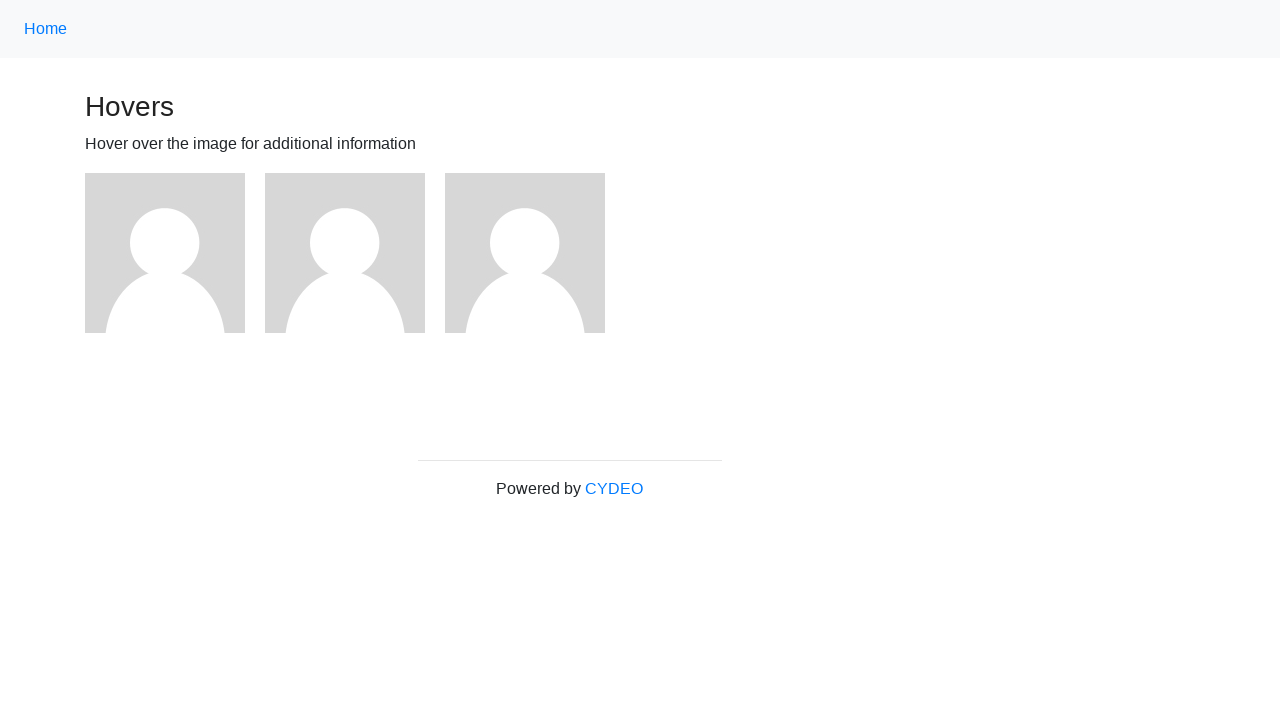

Located second image element
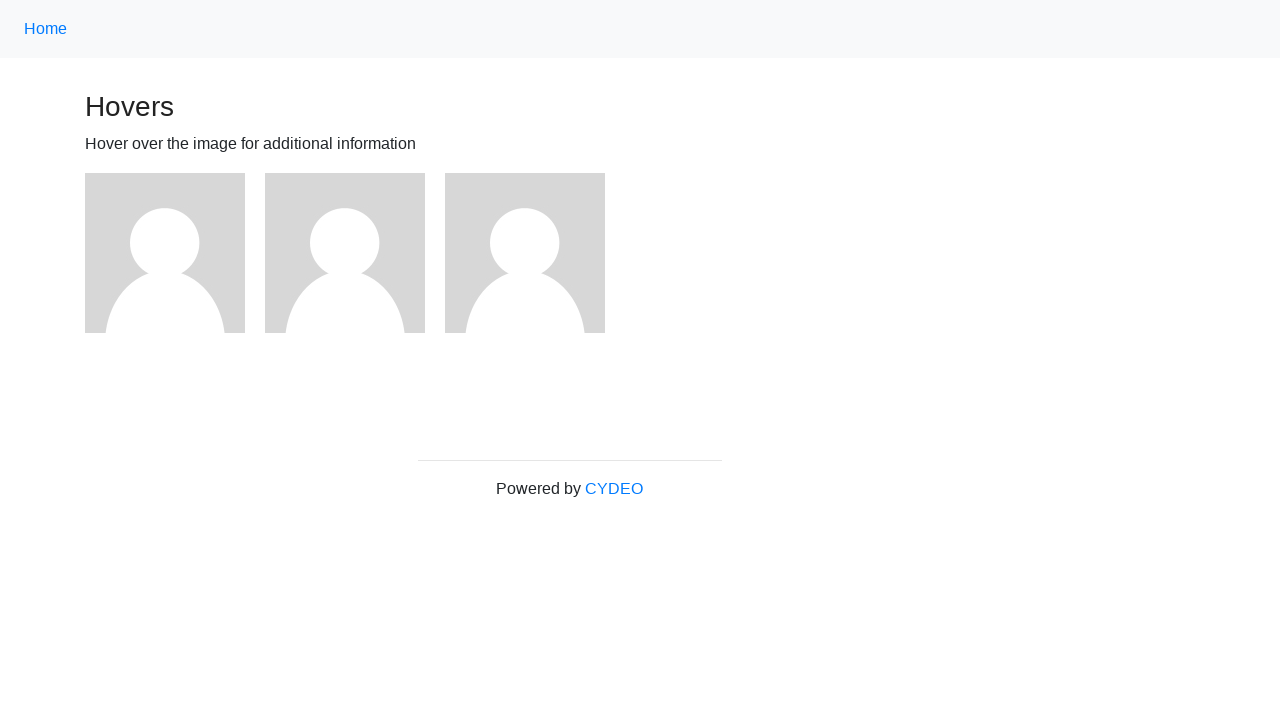

Located third image element
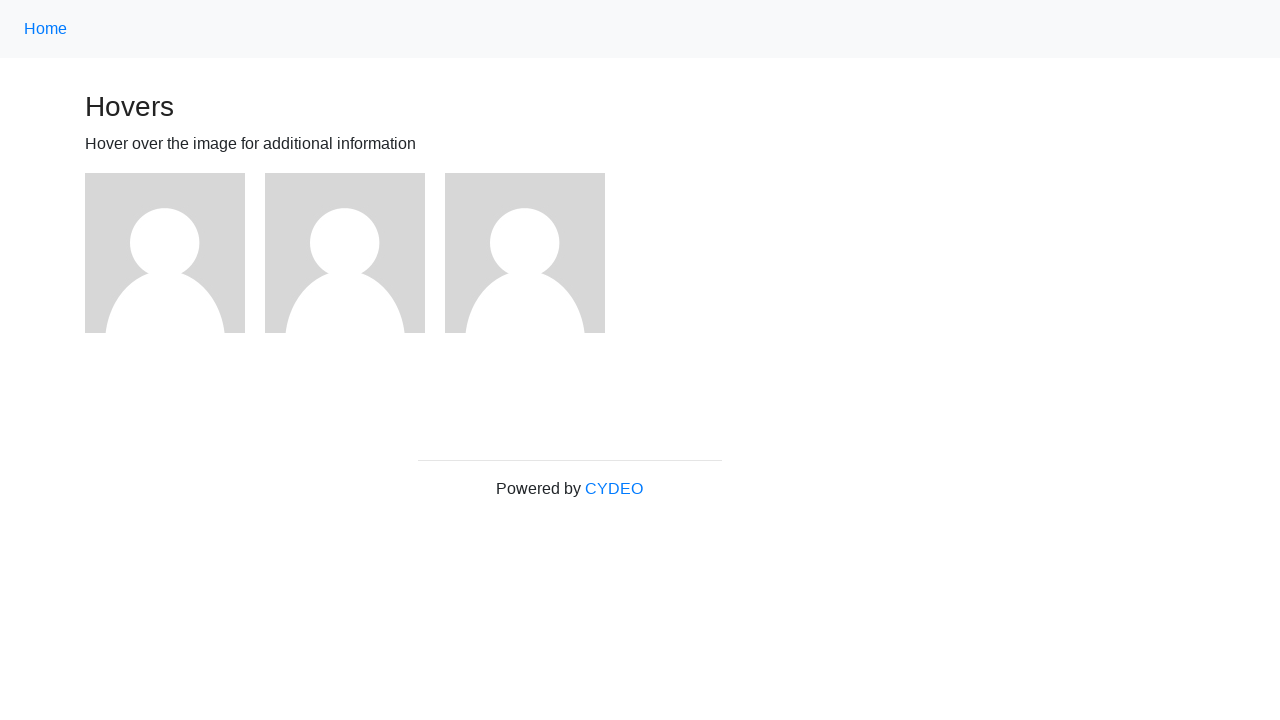

Hovered over first image at (165, 253) on img >> nth=0
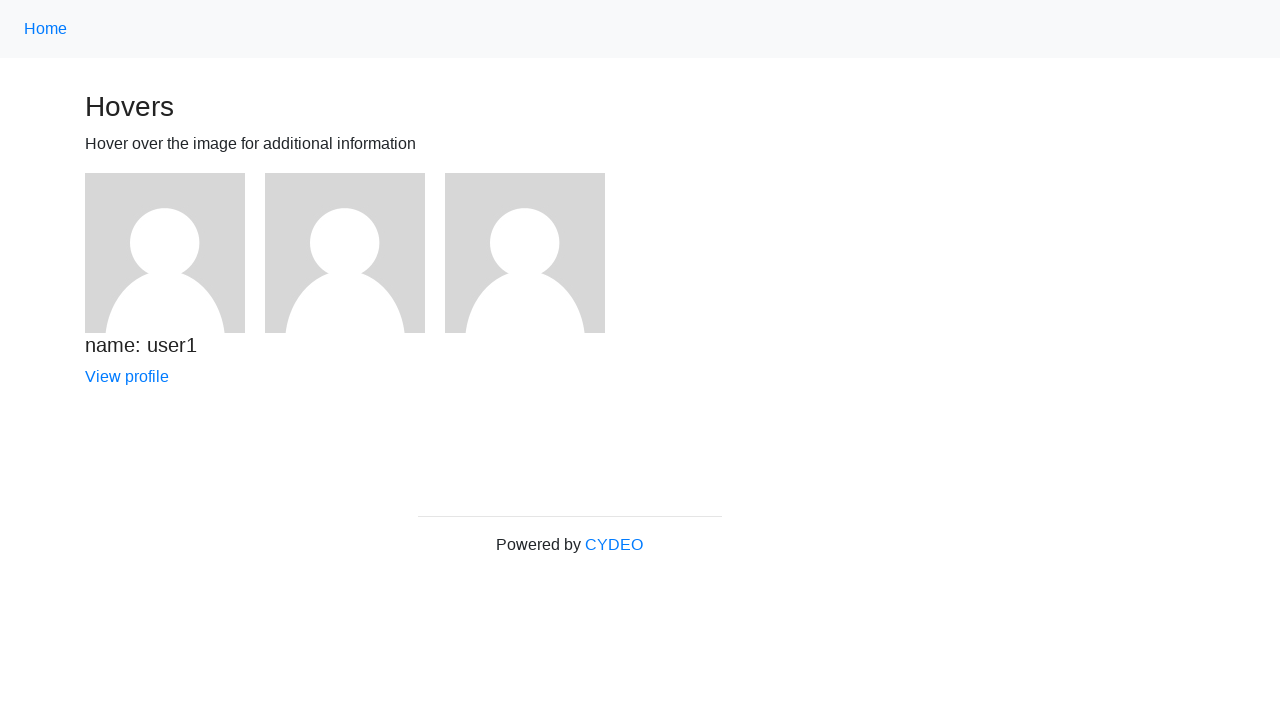

Verified that 'name: user1' is displayed
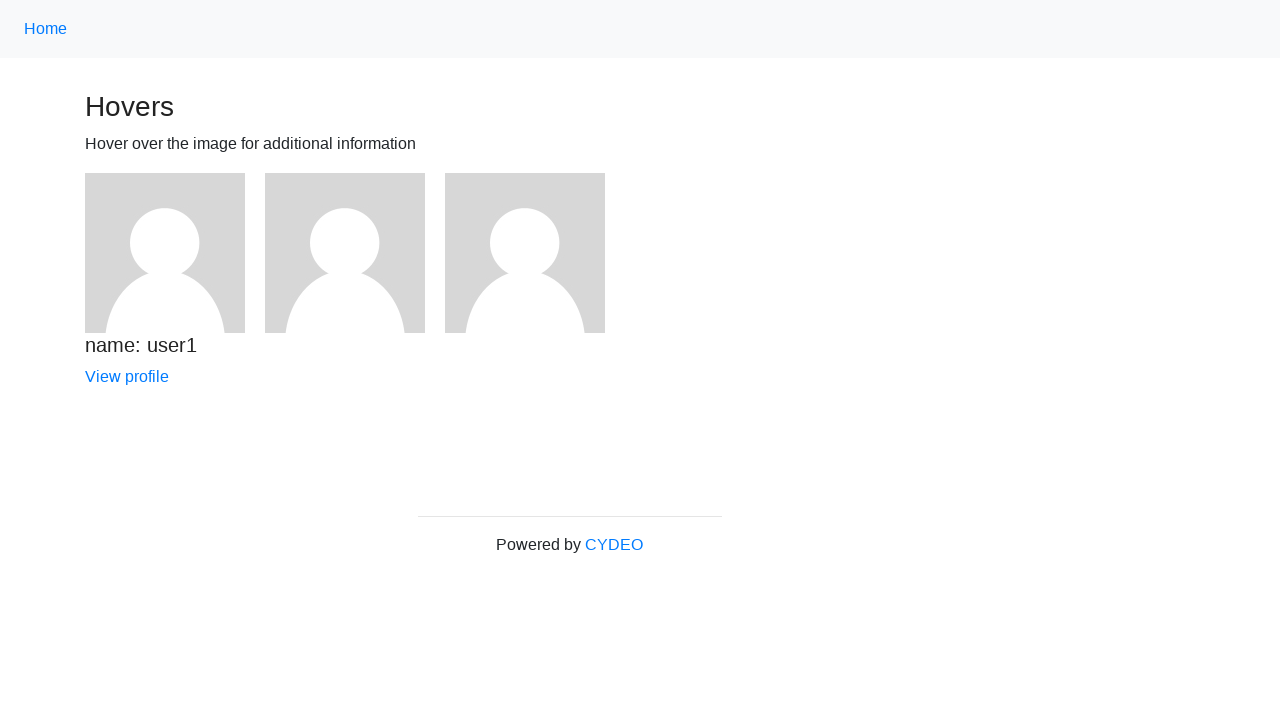

Hovered over second image at (345, 253) on img >> nth=1
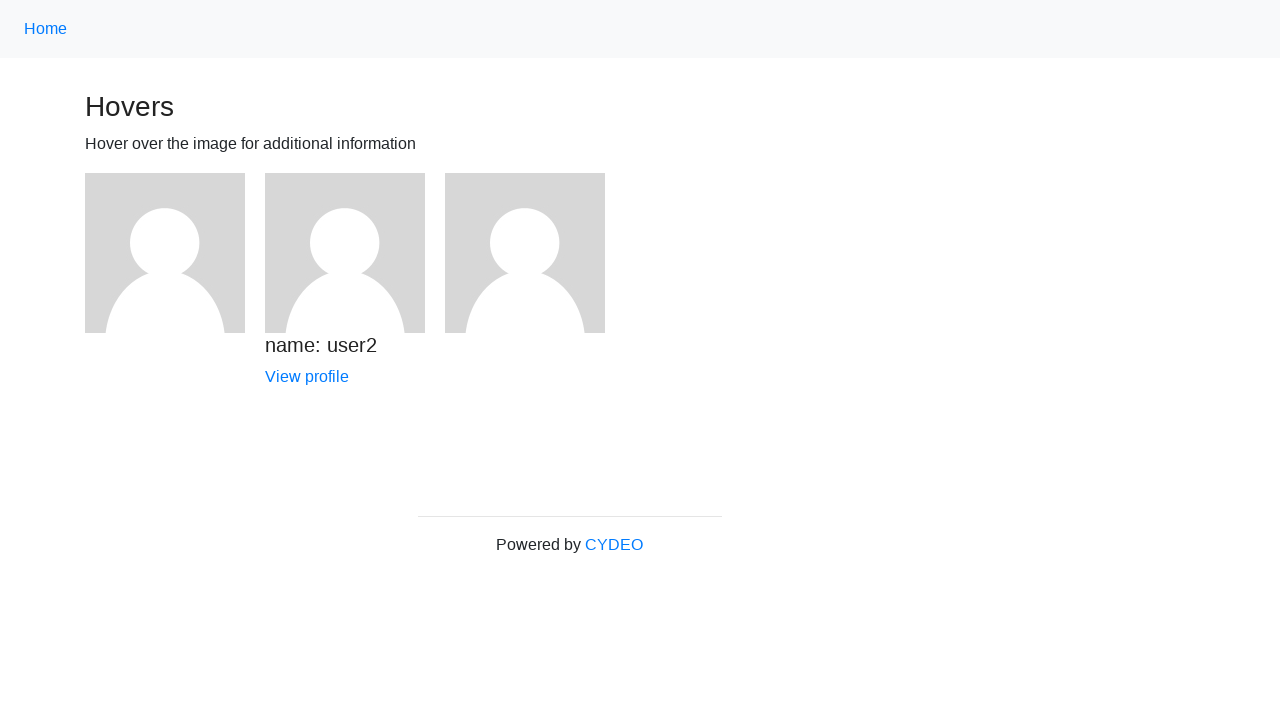

Verified that 'name: user2' is displayed
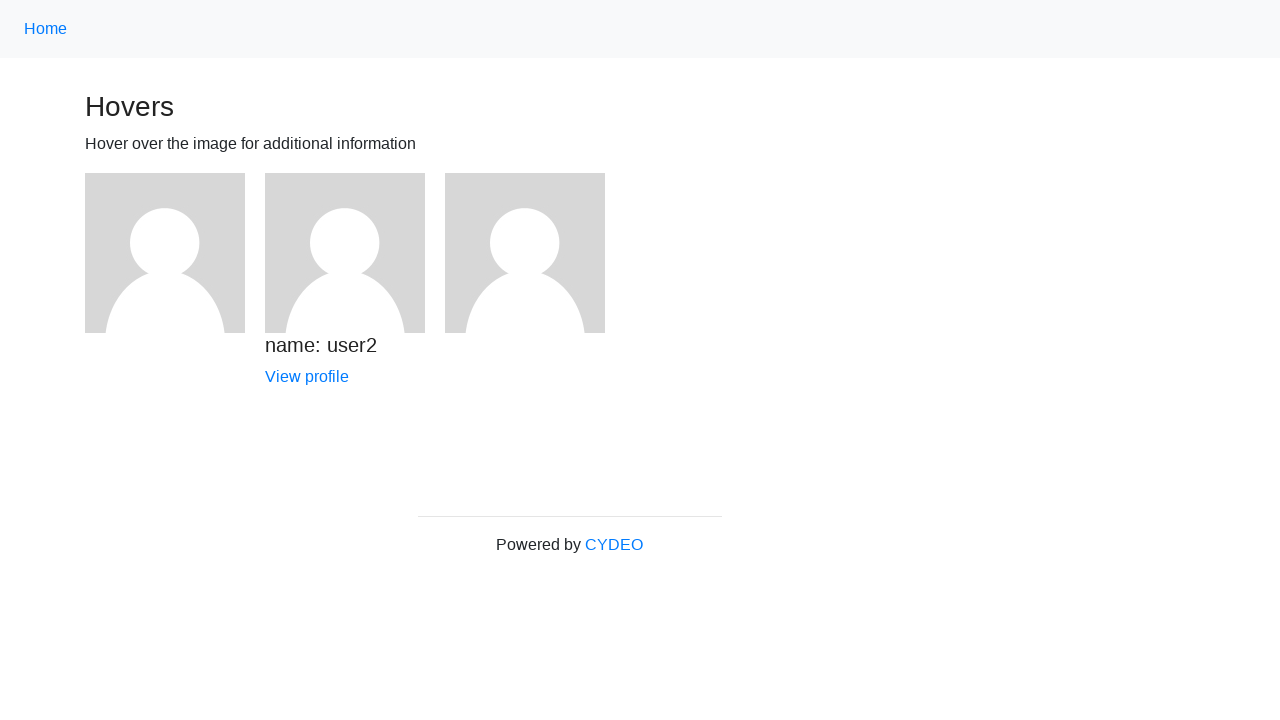

Hovered over third image at (525, 253) on img >> nth=2
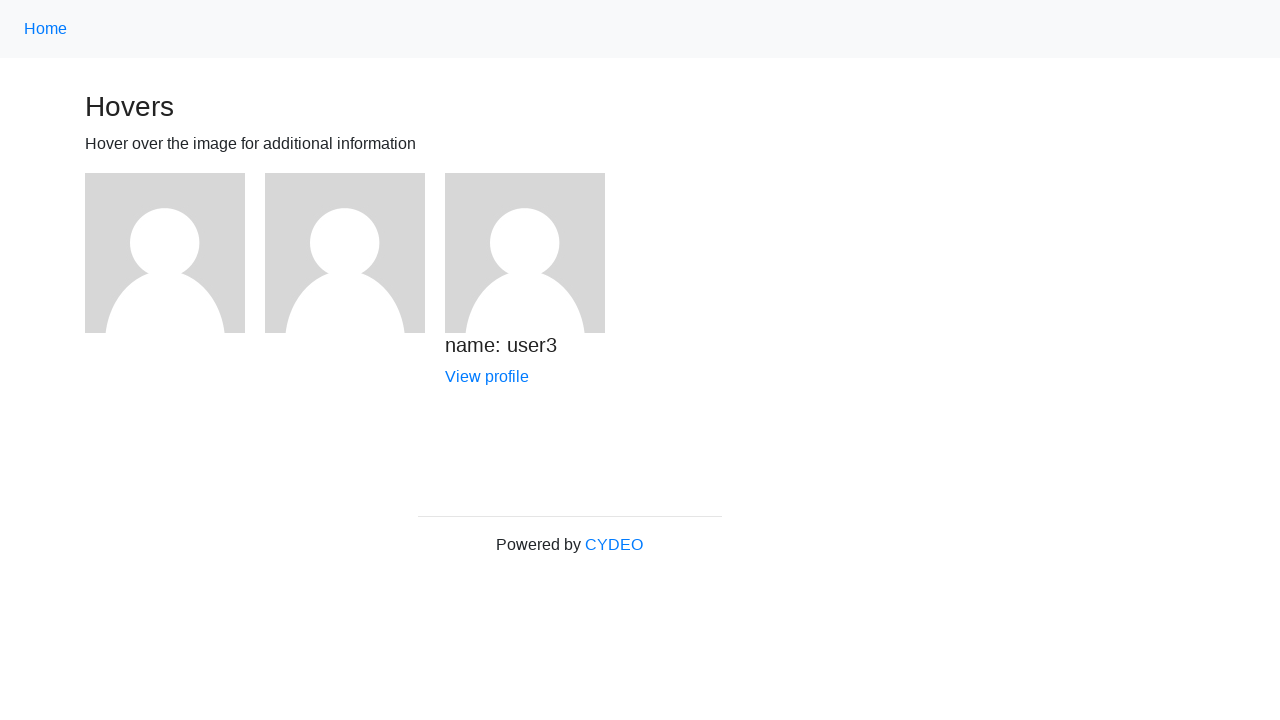

Verified that 'name: user3' is displayed
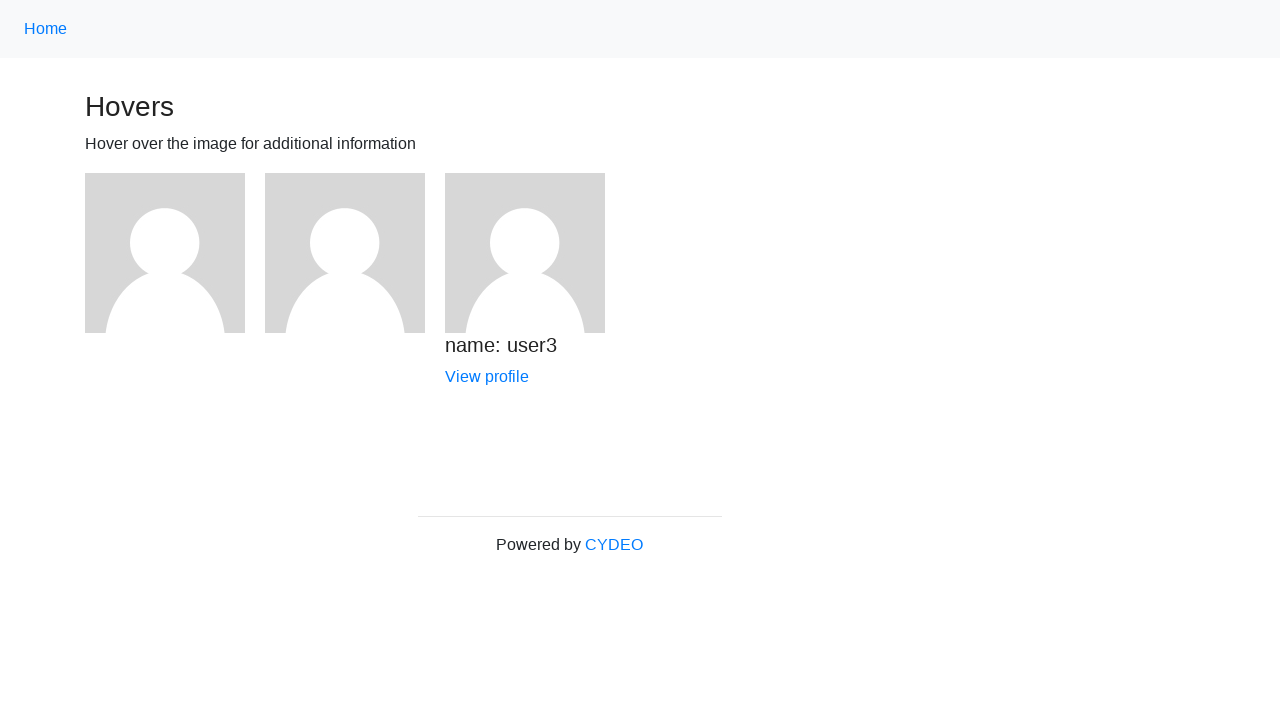

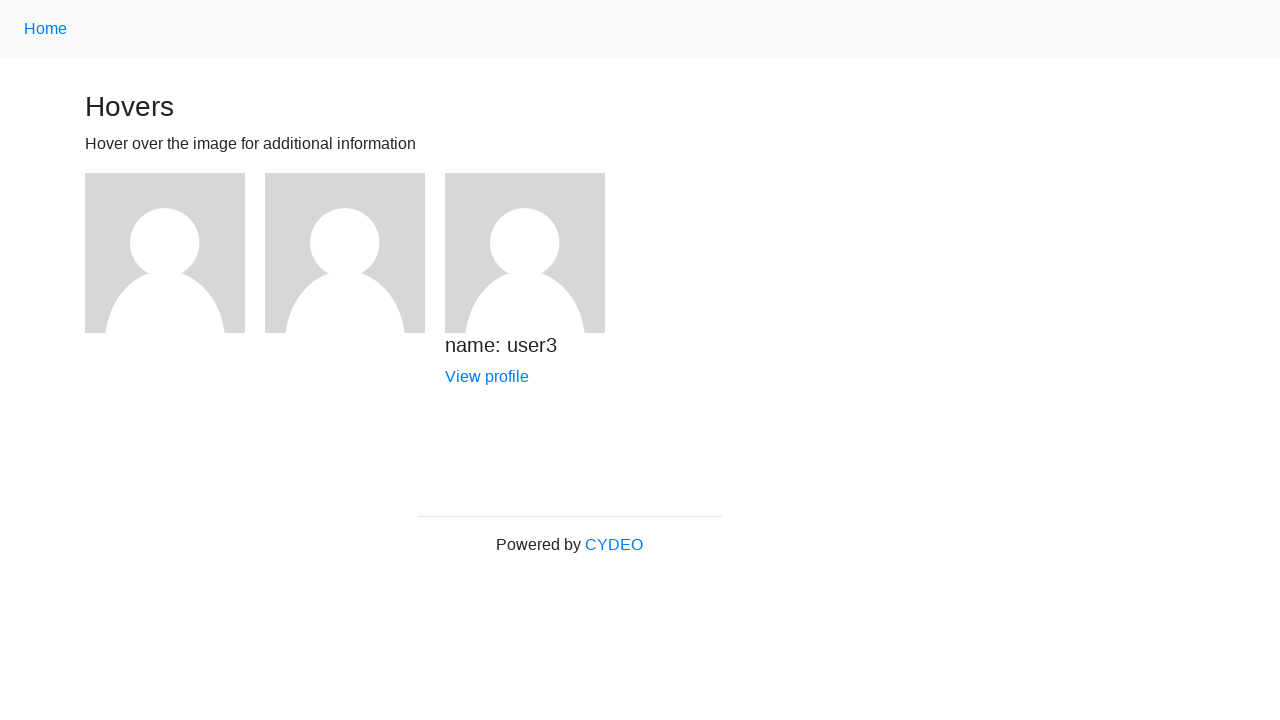